Downloads topographic and gravity data from UCSD Topex website by filling boundary coordinates and selecting data types

Starting URL: https://topex.ucsd.edu/cgi-bin/get_data.cgi

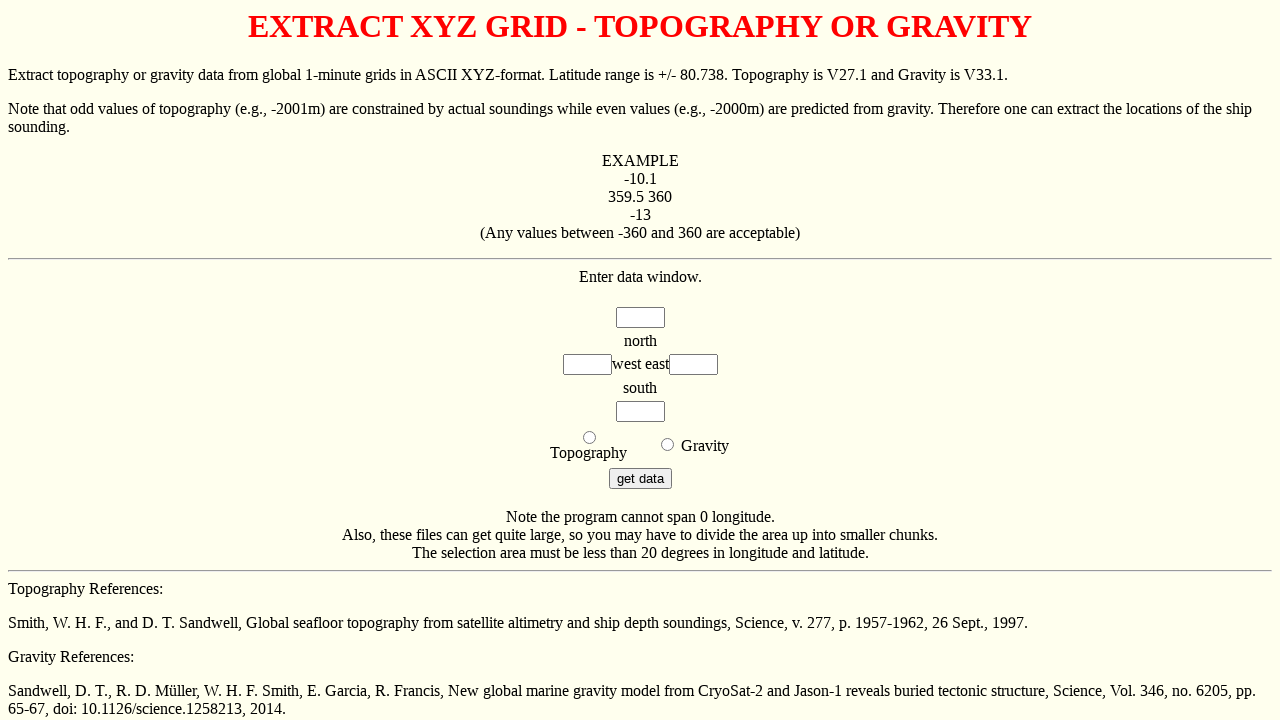

Filled north boundary coordinate with 40.5 on input[name='north']
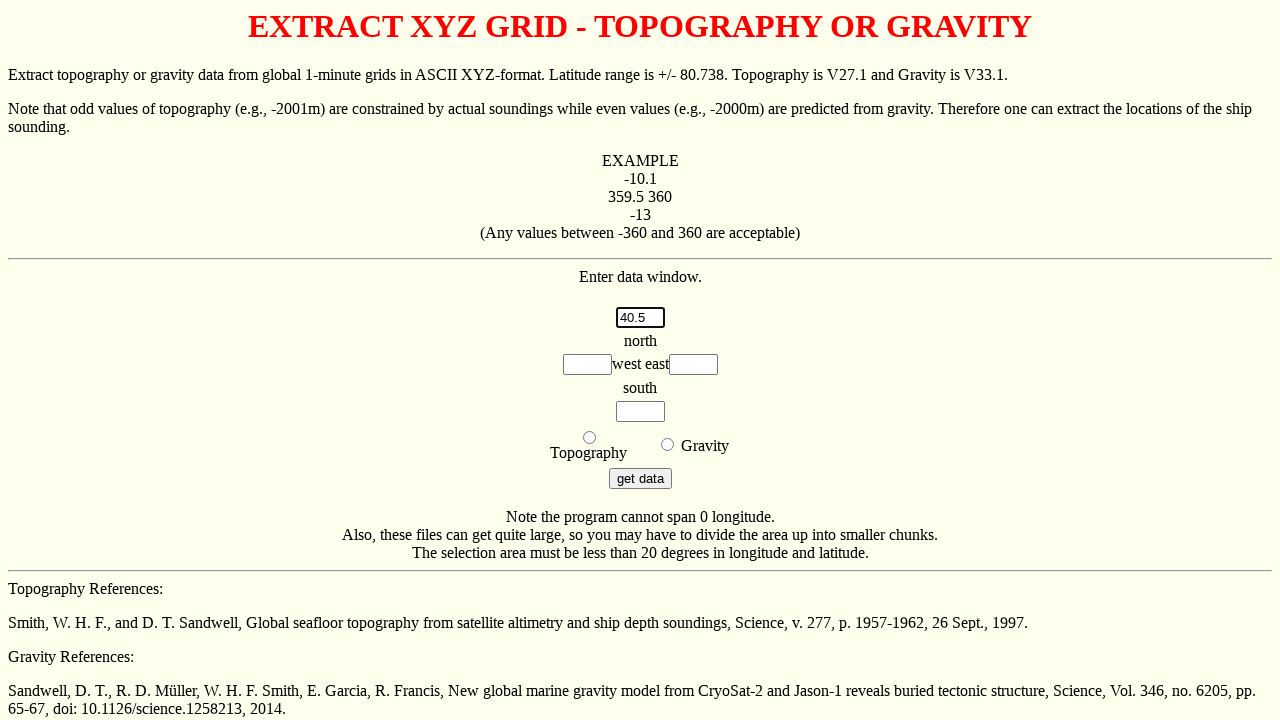

Filled south boundary coordinate with 39.2 on input[name='south']
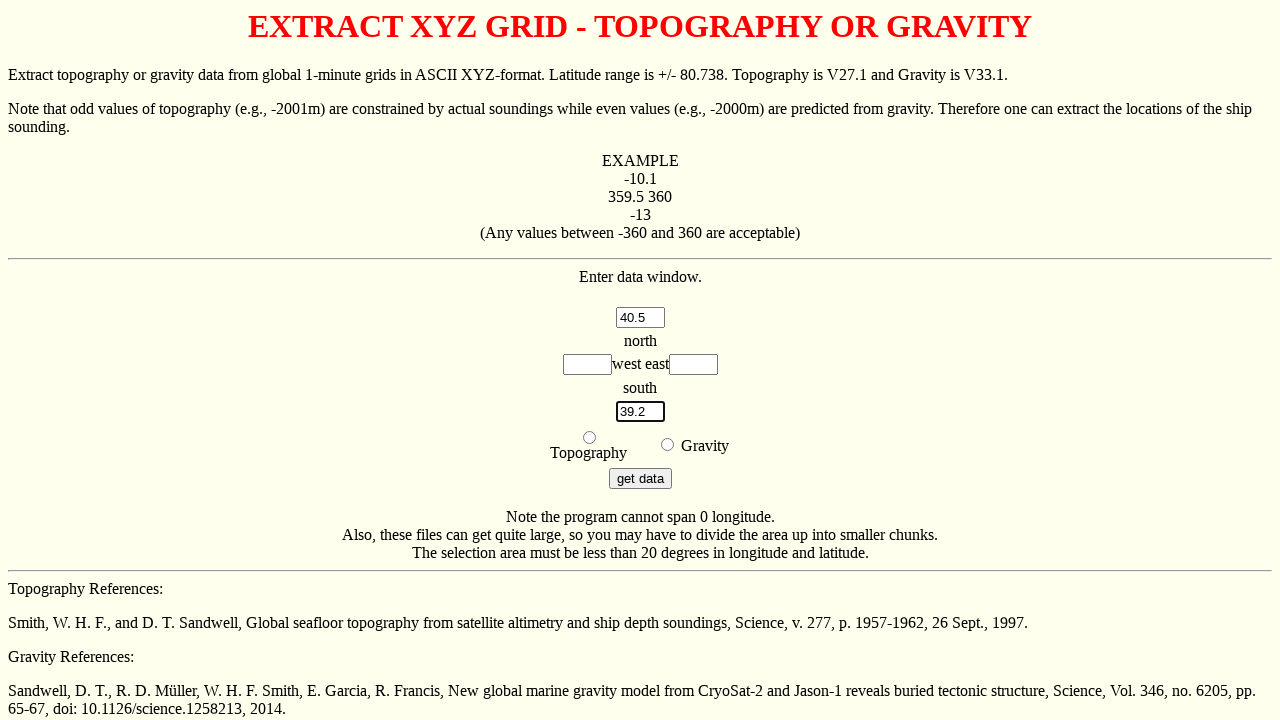

Filled west boundary coordinate with -120.8 on input[name='west']
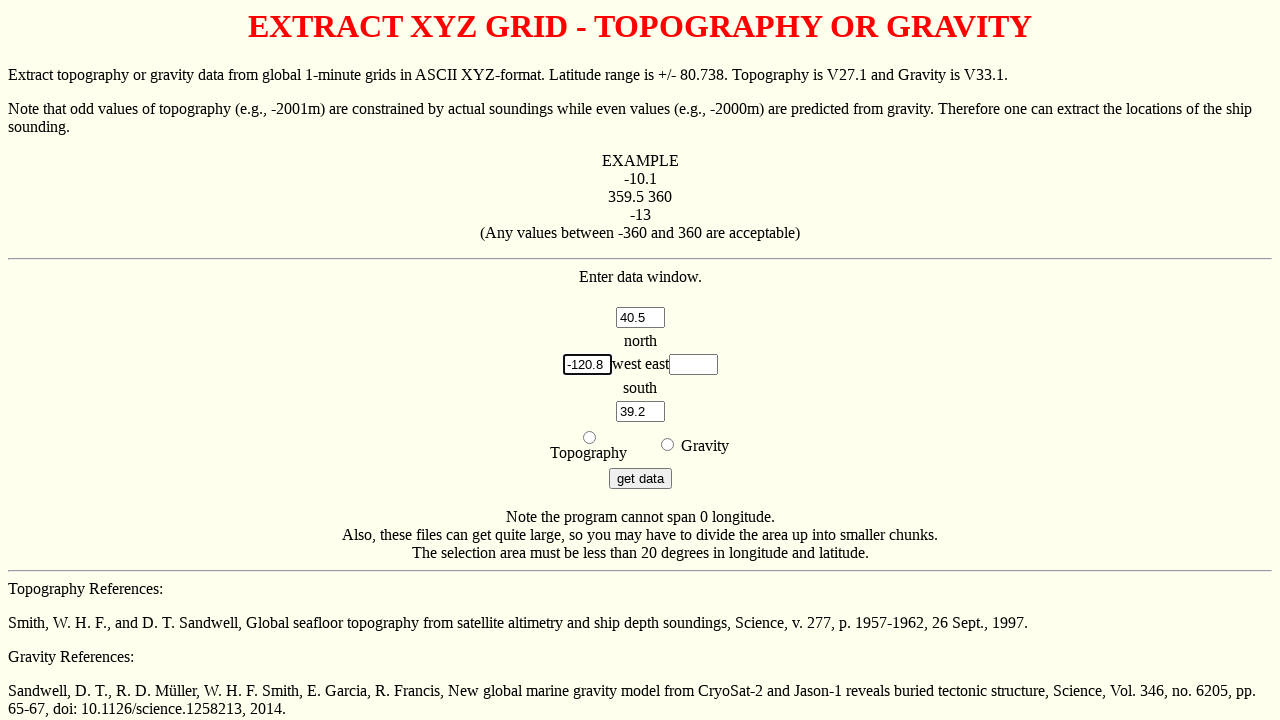

Filled east boundary coordinate with -119.5 on input[name='east']
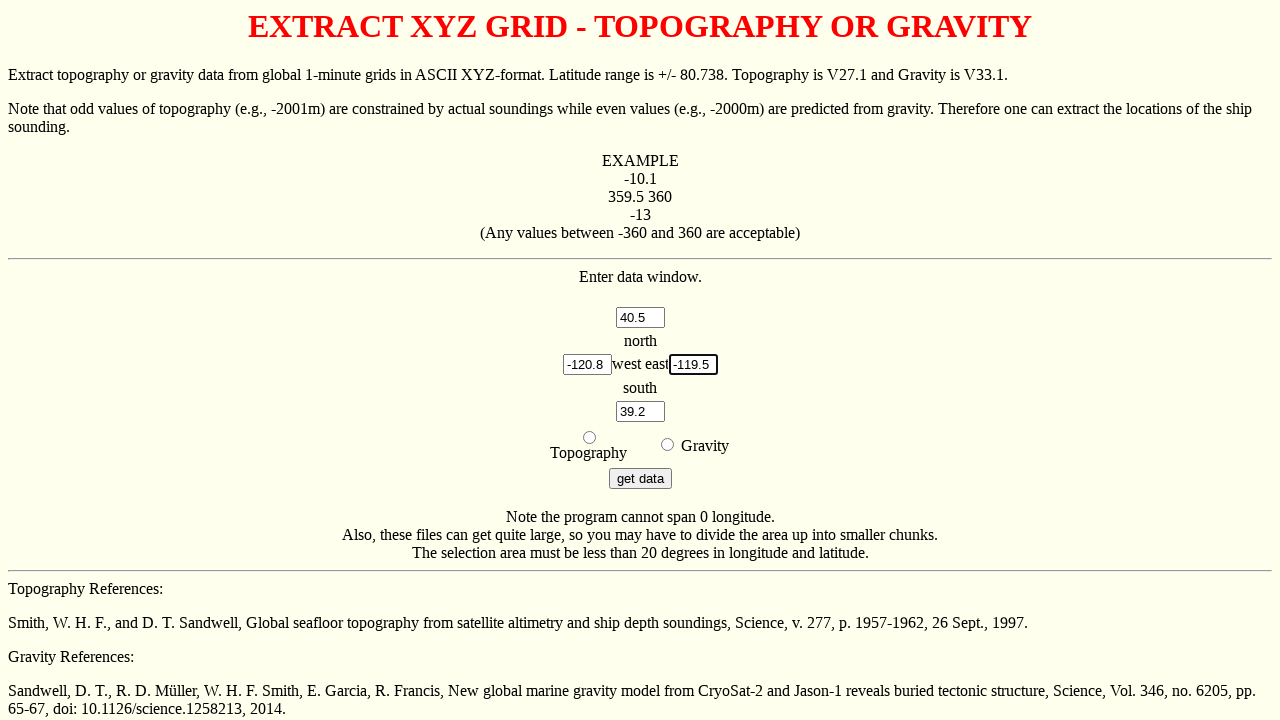

Selected topography data type at (589, 438) on input[value='1']
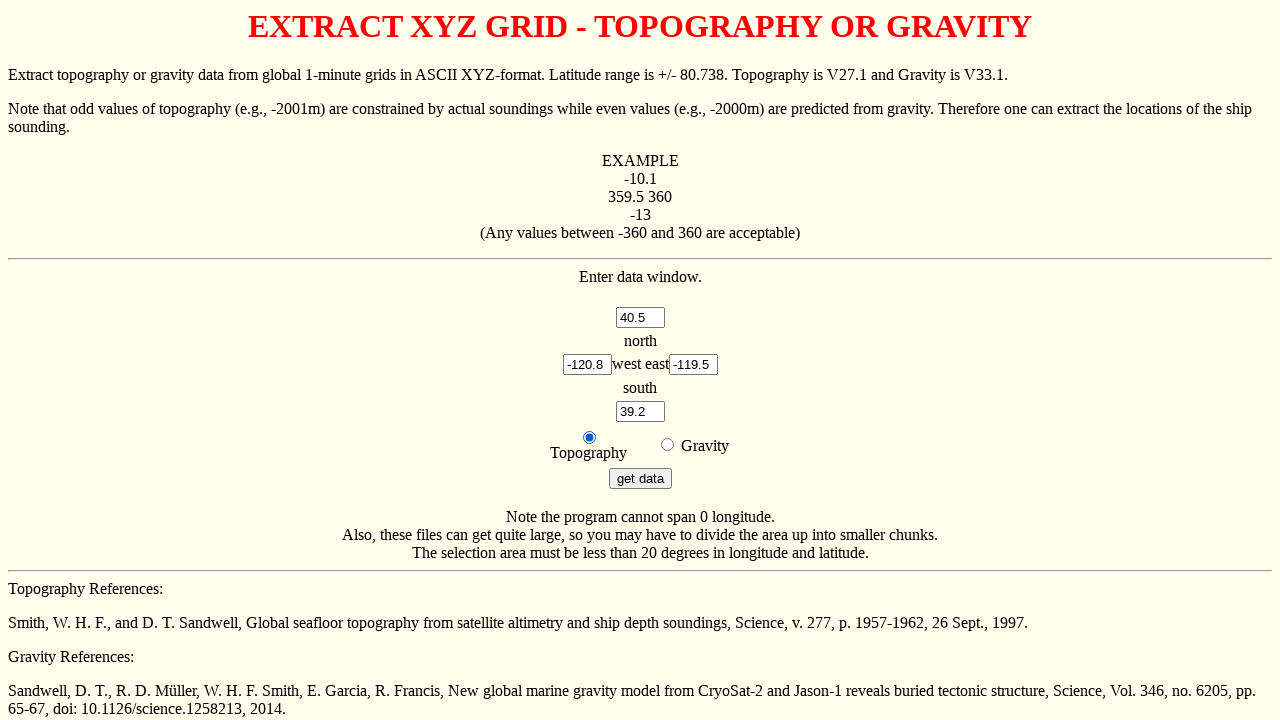

Clicked 'get data' button to download topographic data at (640, 479) on input[value='get data']
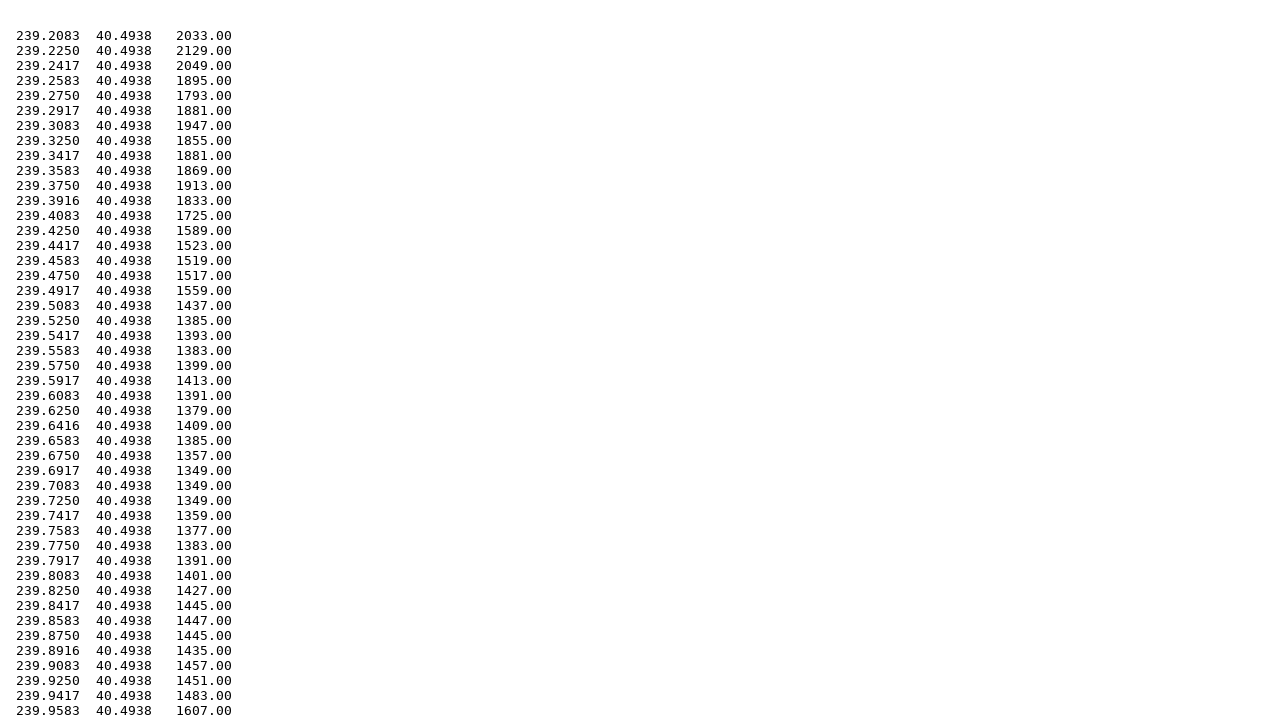

Waited 2 seconds for topographic data results to load
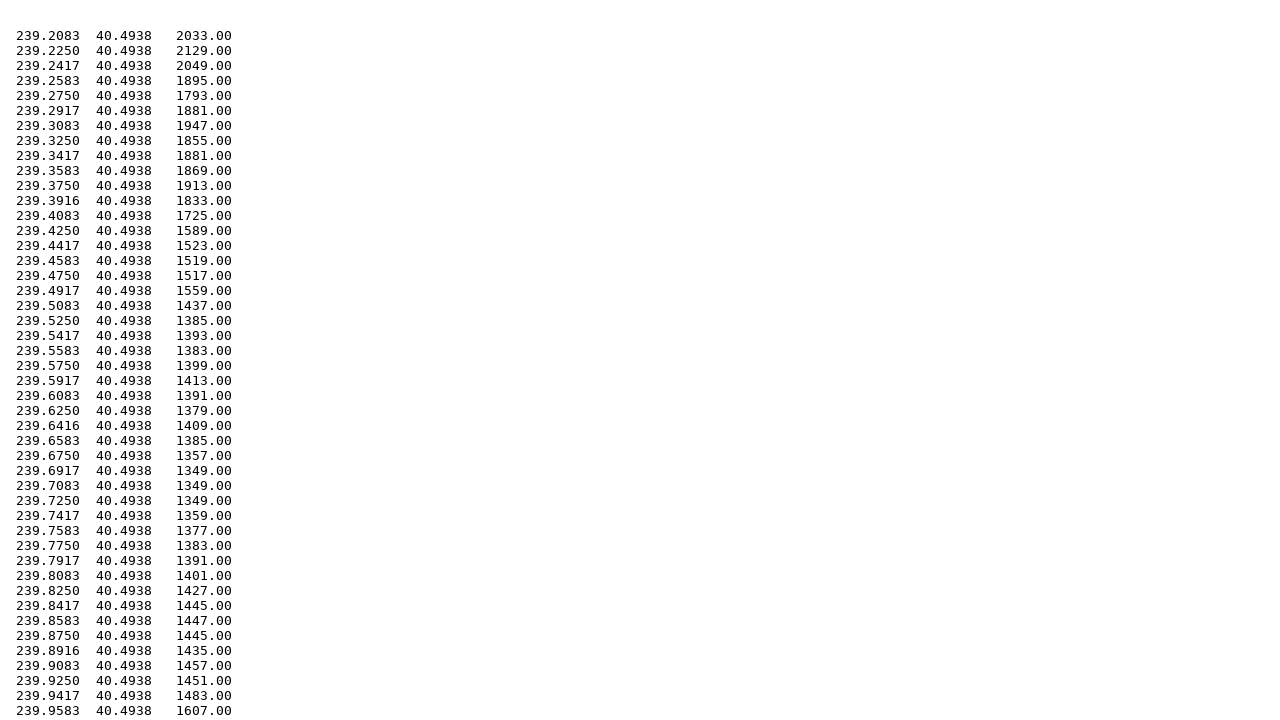

Navigated back to UCSD Topex data form
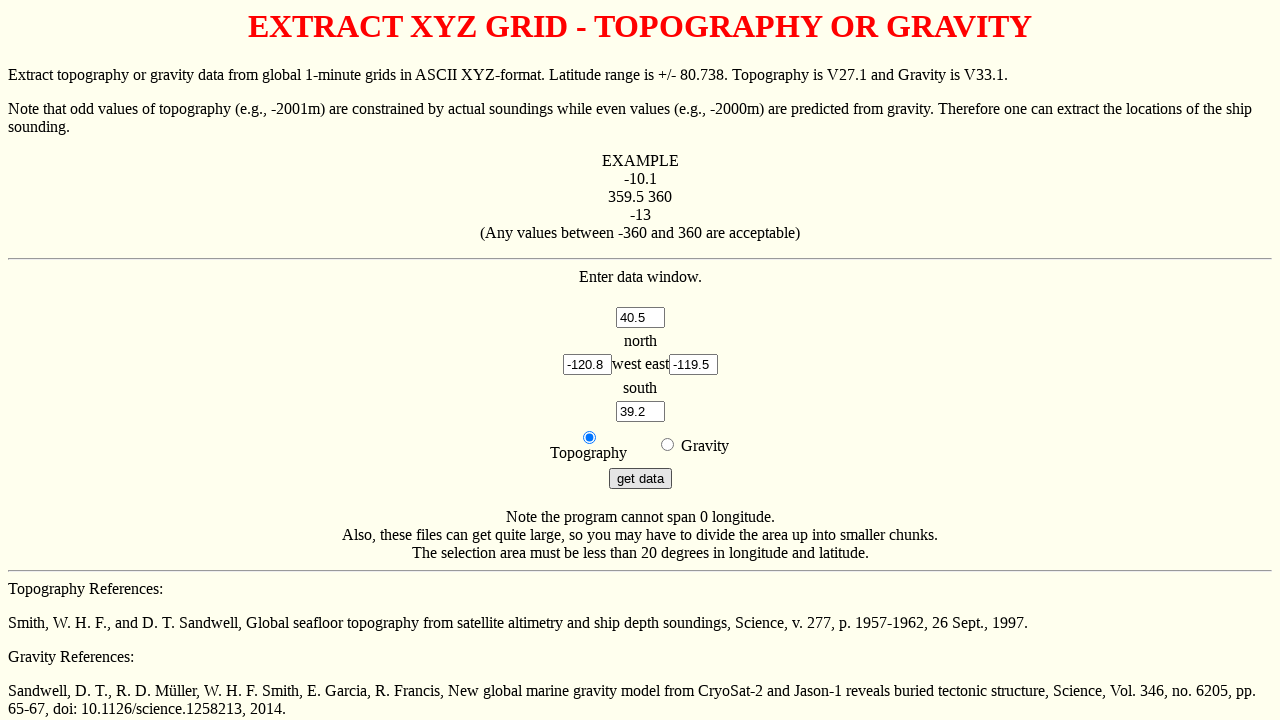

Selected gravity data type at (667, 445) on input[value='0.1']
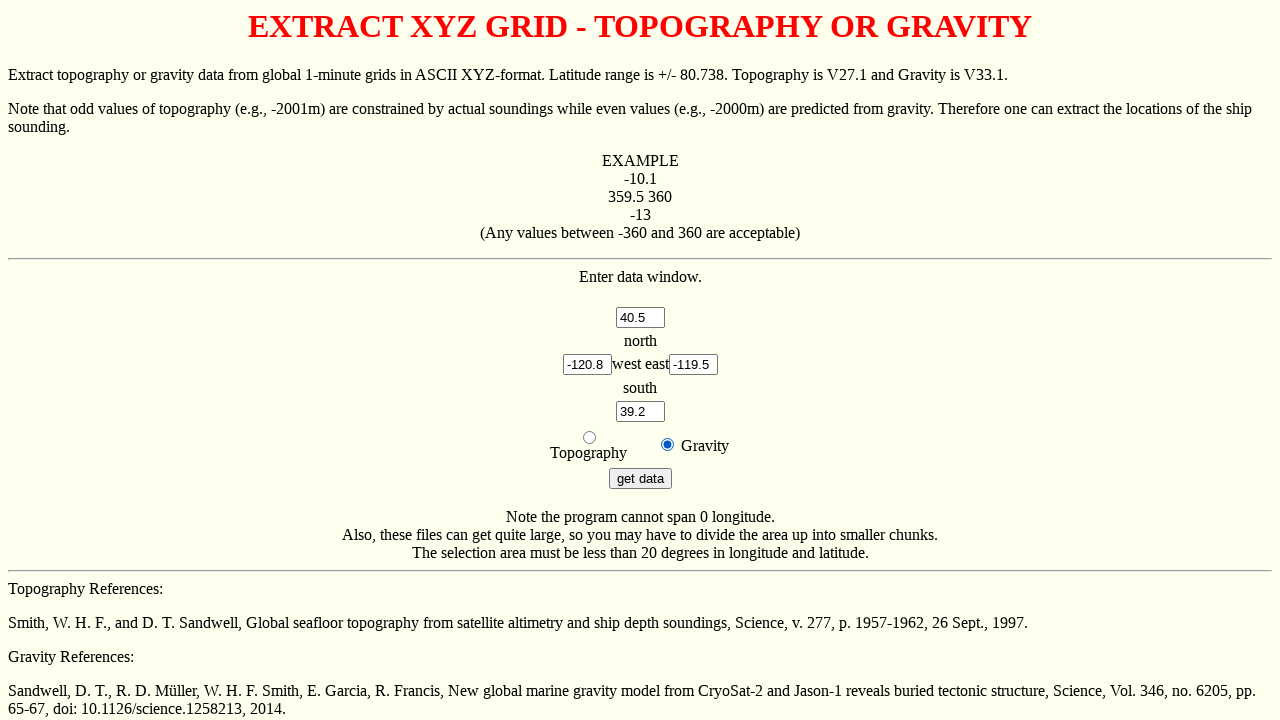

Clicked 'get data' button to download gravity data at (640, 479) on input[value='get data']
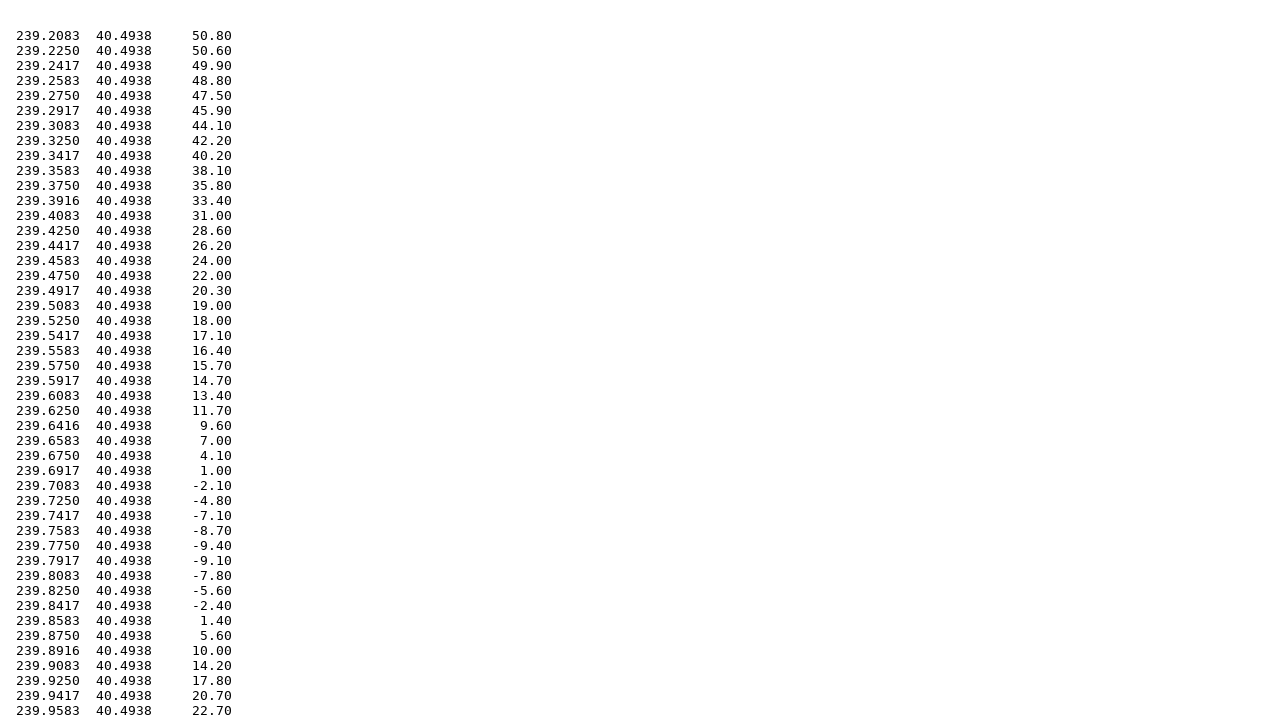

Waited 2 seconds for gravity data results to load
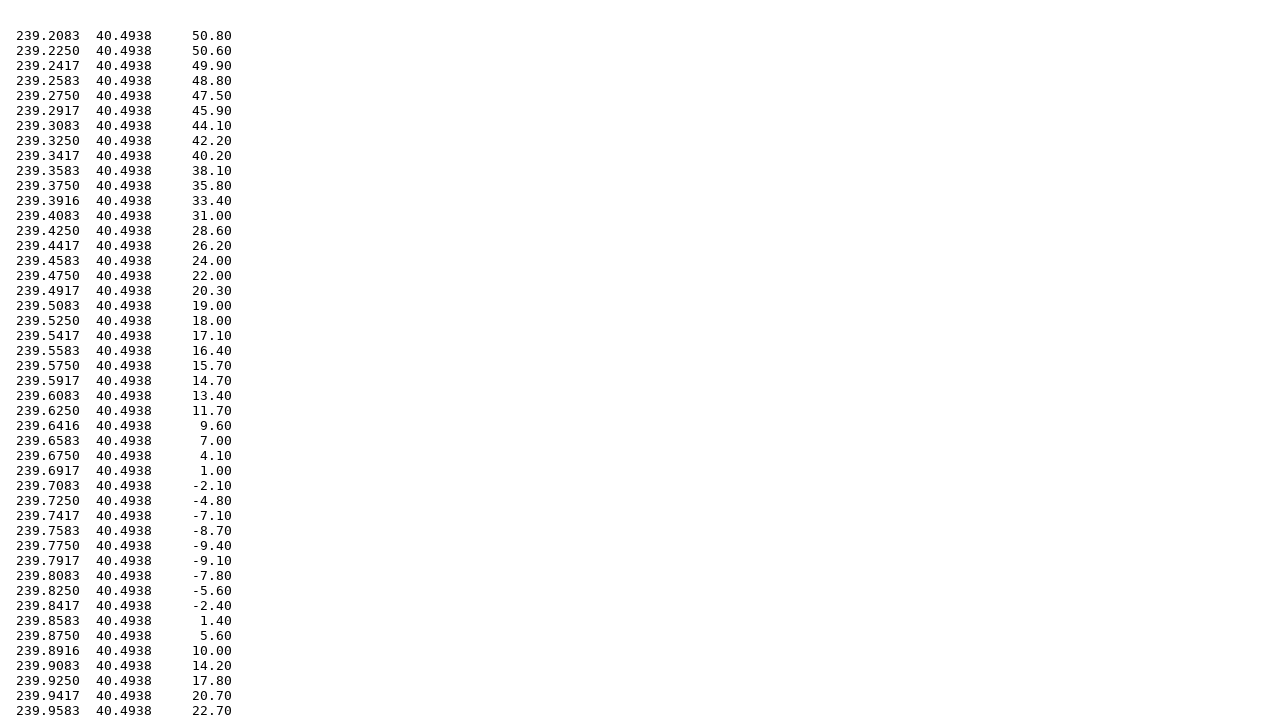

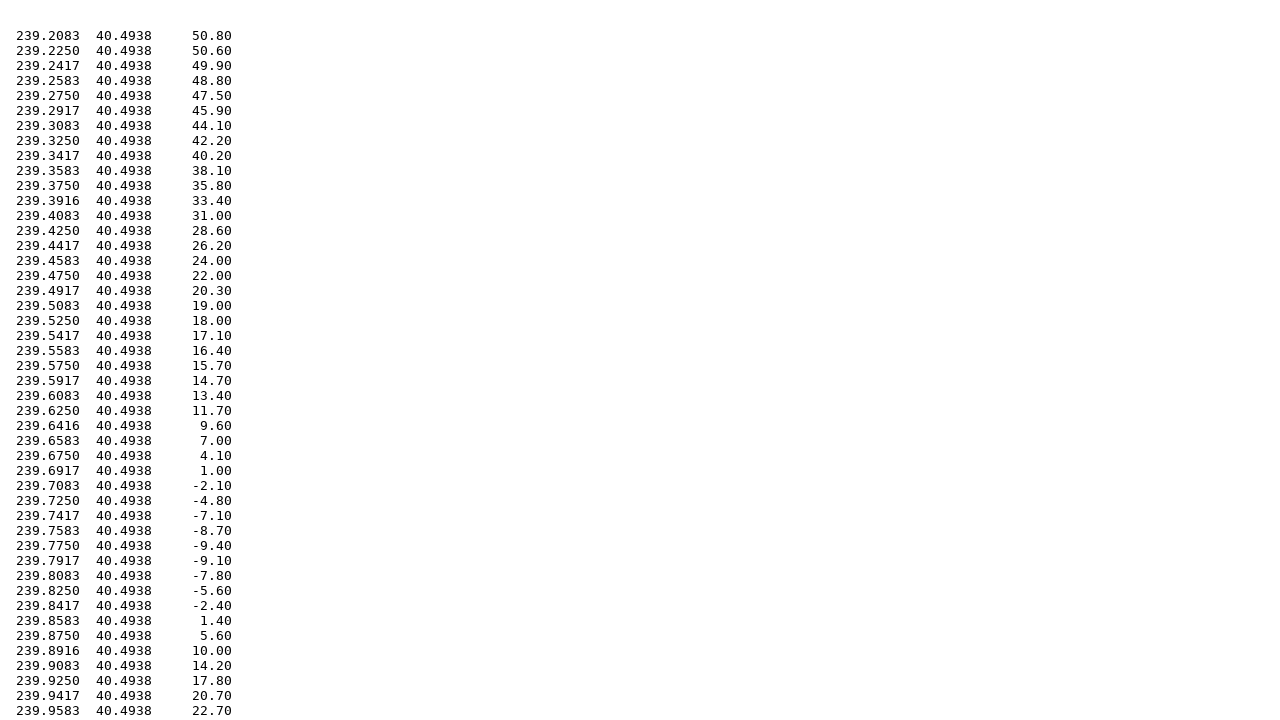